Tests double-click functionality by double-clicking a button and verifying the success message appears

Starting URL: https://demoqa.com/buttons

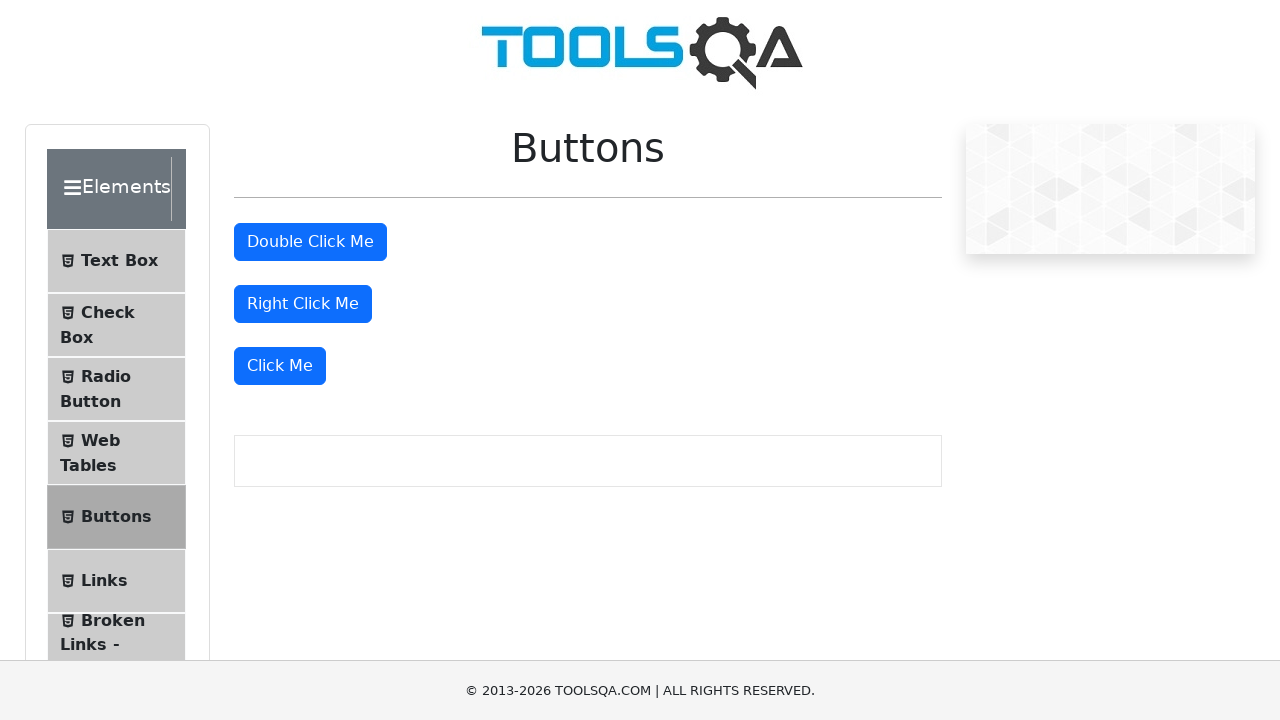

Double-clicked the 'Double Click Me' button at (310, 242) on #doubleClickBtn
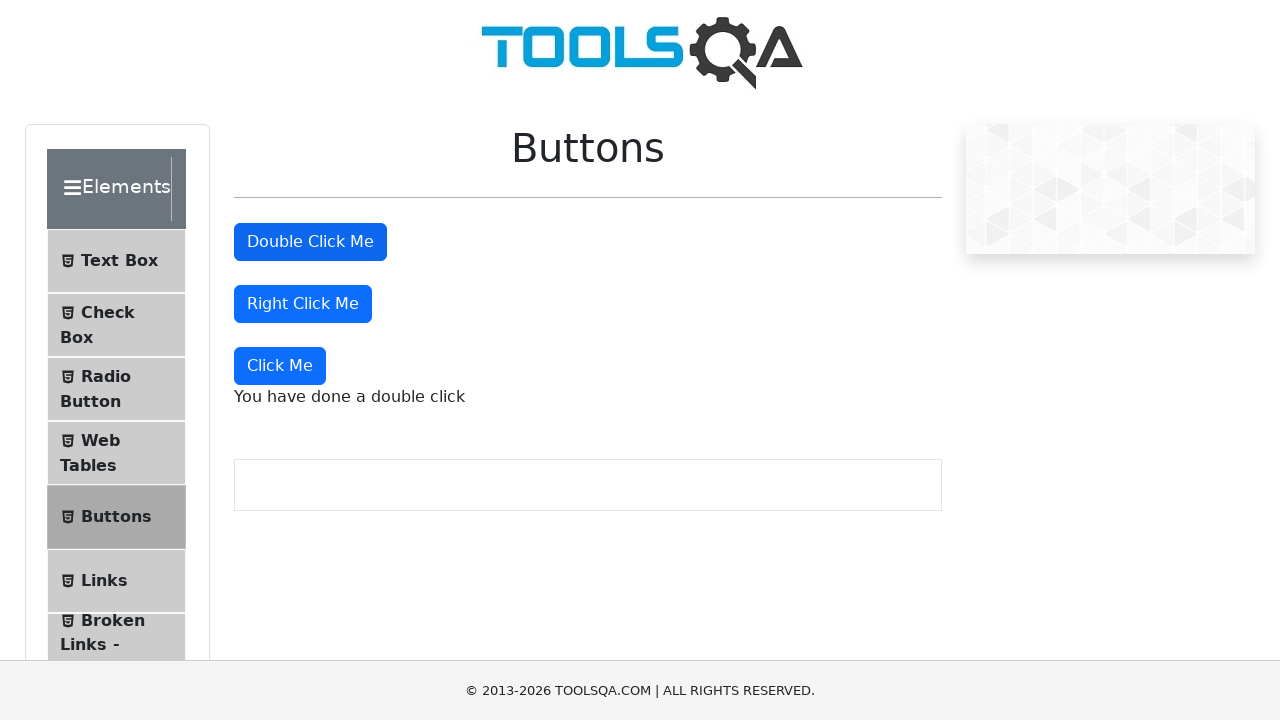

Double-click success message appeared
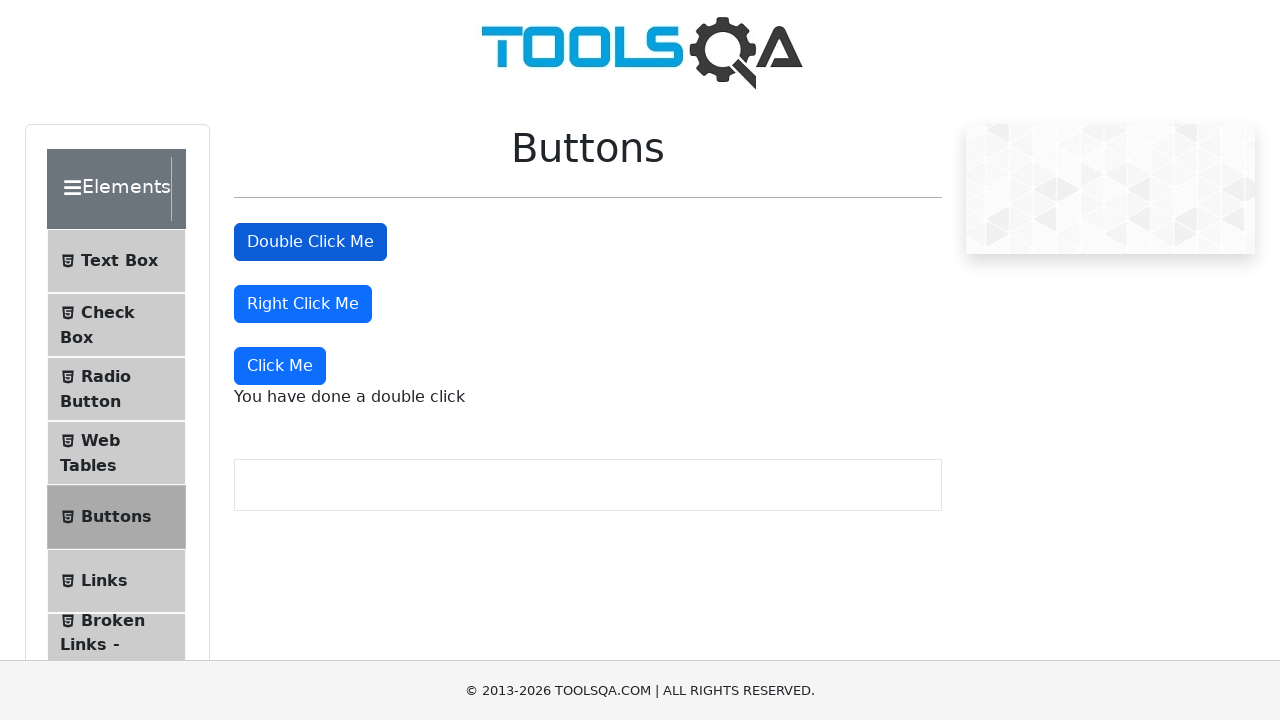

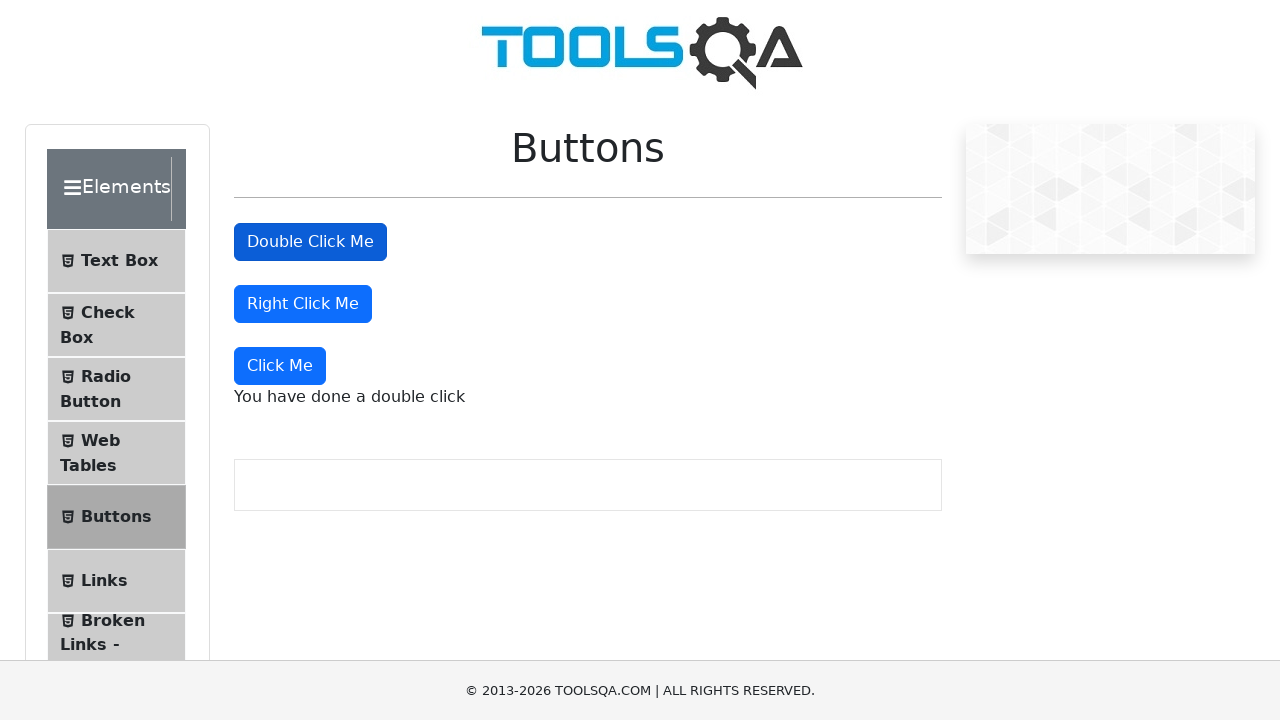